Tests prompt dialog handling by clicking a prompt button, entering text in the prompt, accepting it, and verifying the entered name appears in the result message

Starting URL: https://testautomationpractice.blogspot.com/

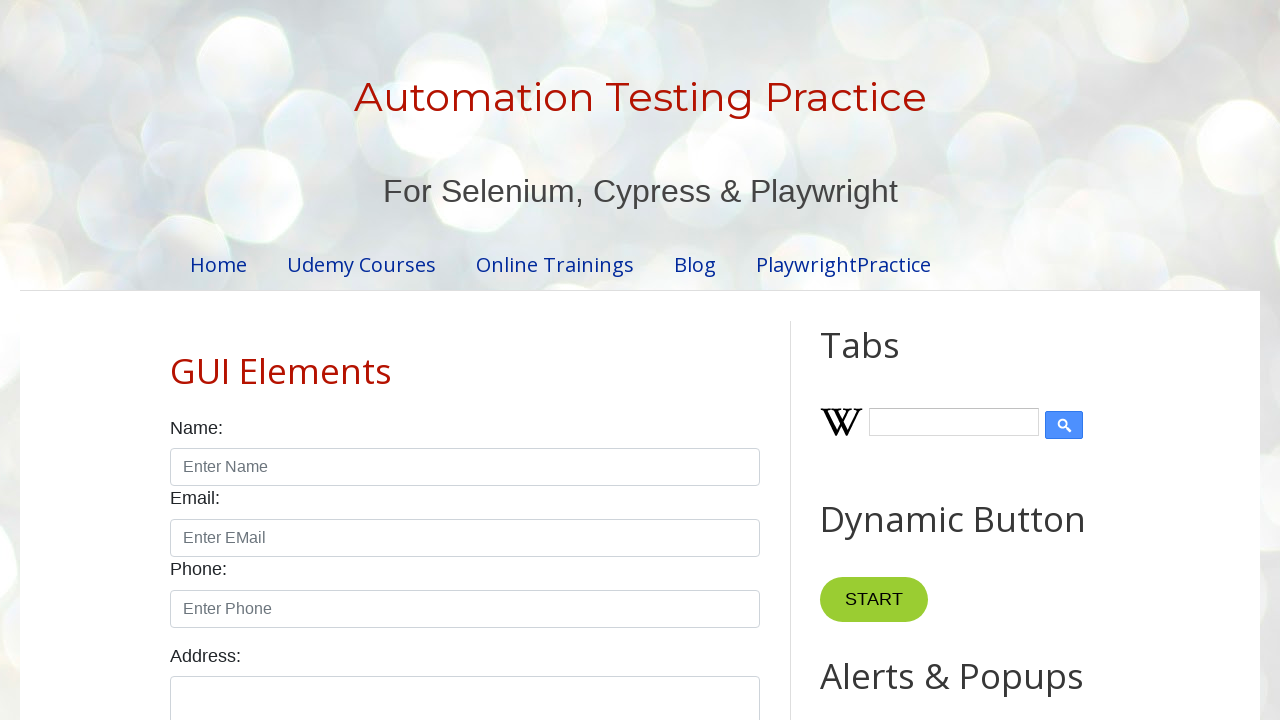

Set up dialog handler for prompt dialogs
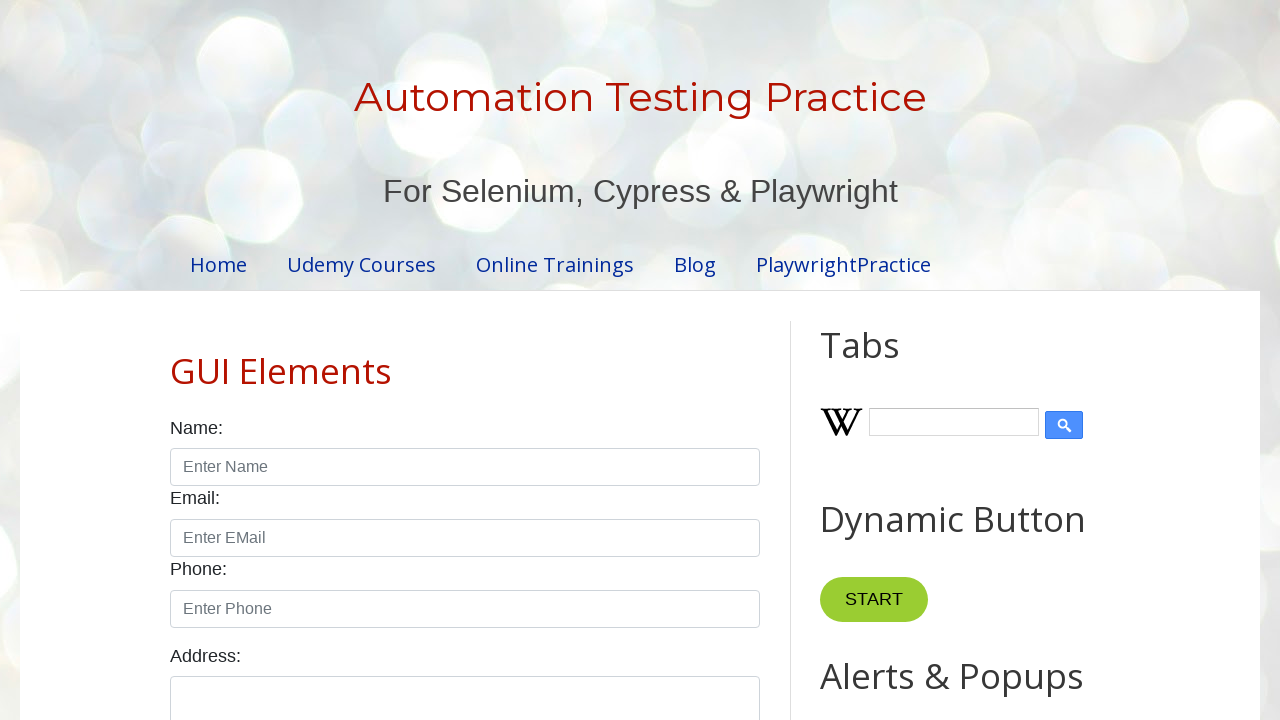

Clicked the prompt button at (890, 360) on xpath=//button[@id='promptBtn']
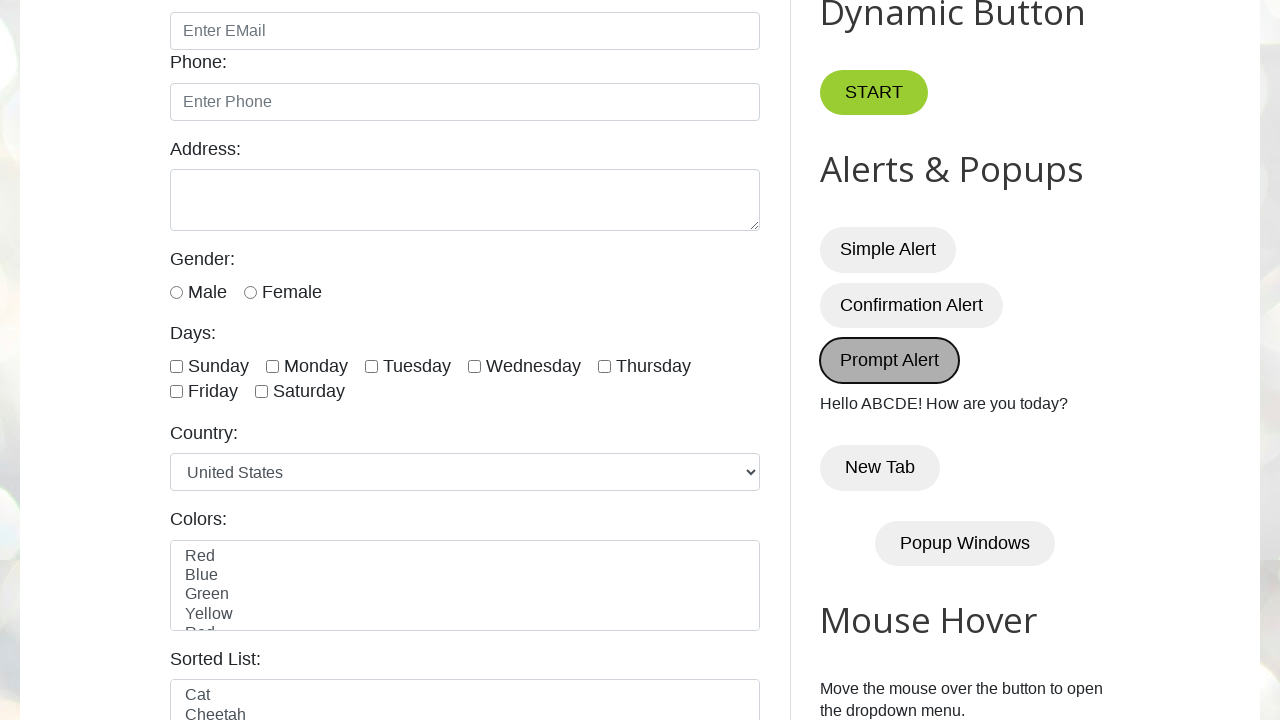

Result paragraph with id 'demo' loaded
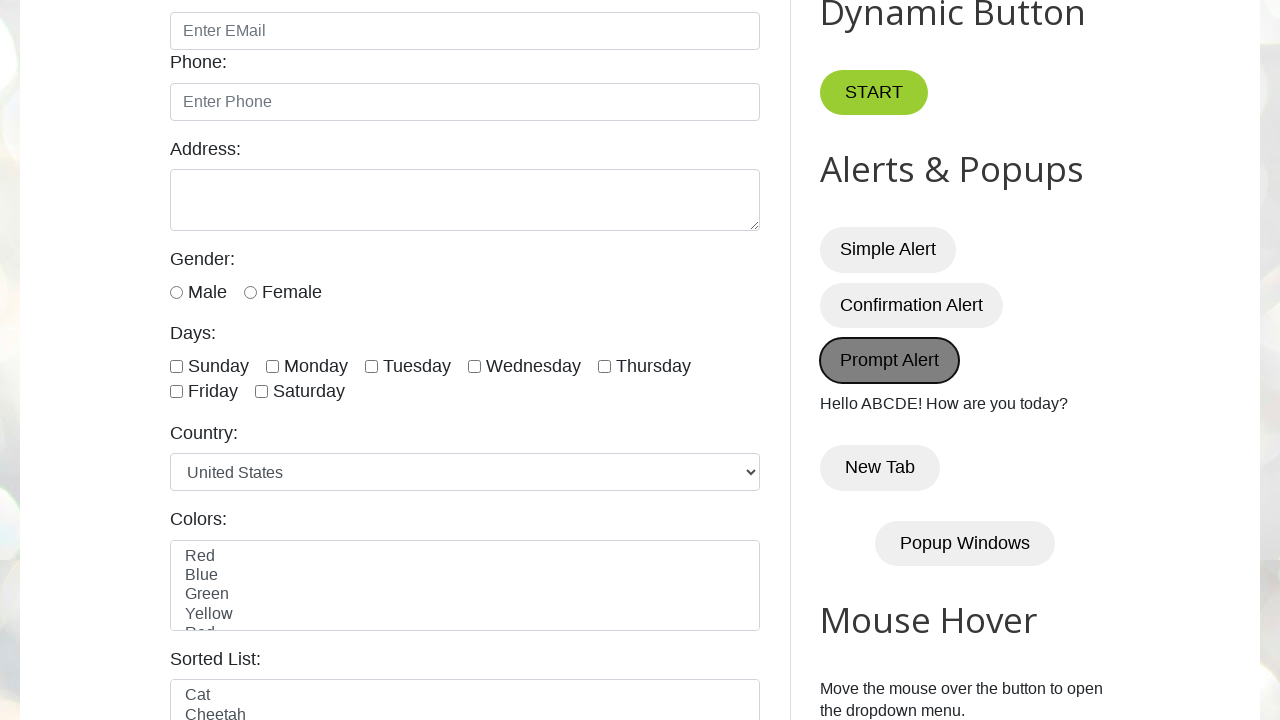

Verified result text contains 'Hello ABCDE! How are you today?'
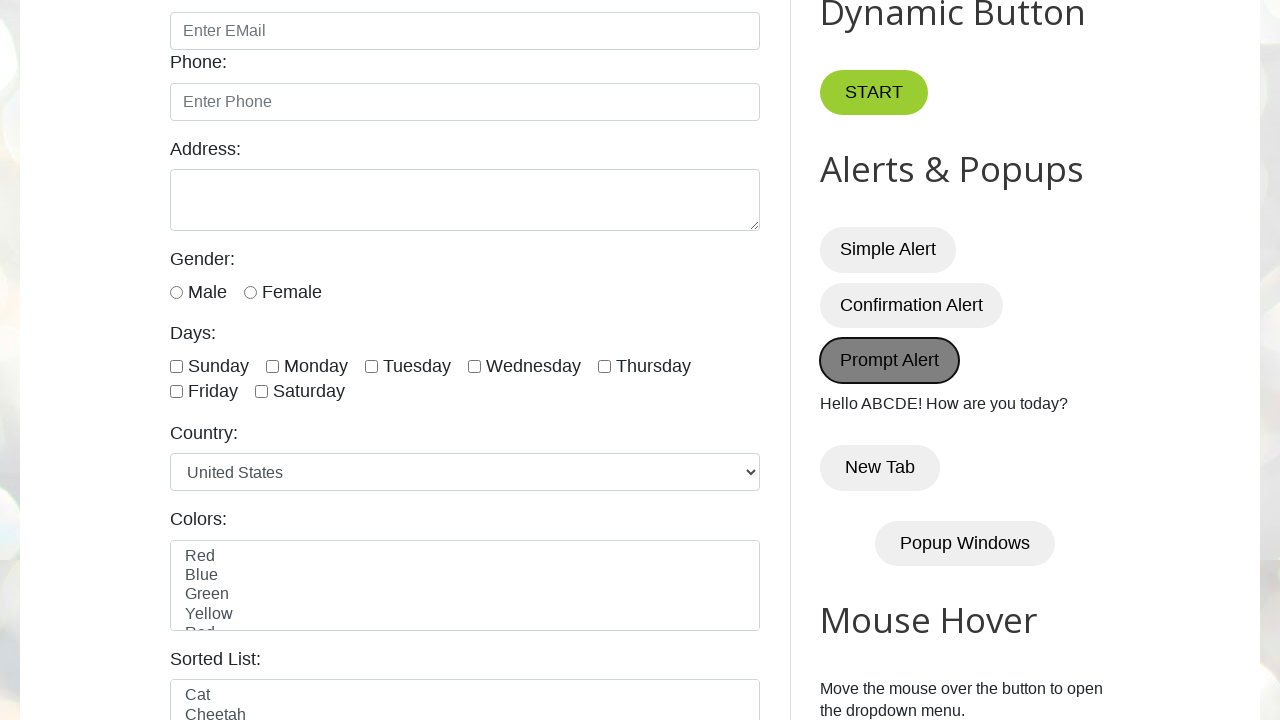

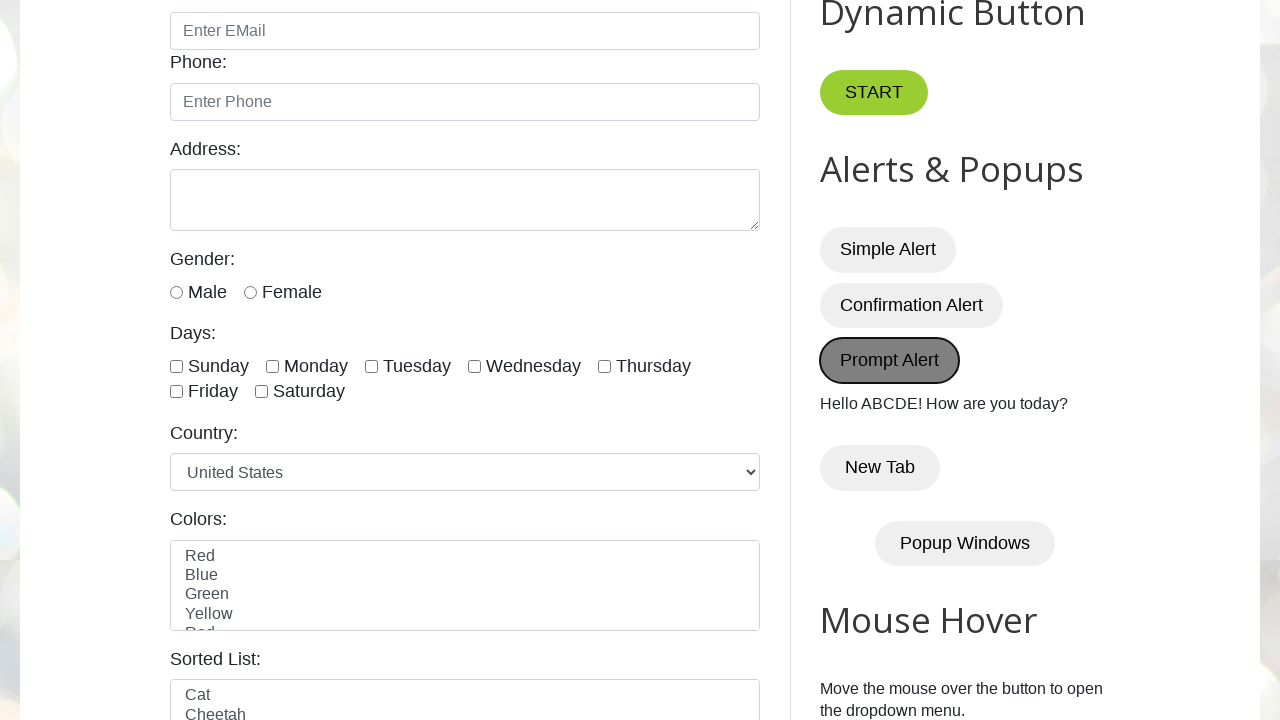